Tests drag and drop functionality within an iframe on jQuery UI demo page, then navigates to Accept link

Starting URL: https://jqueryui.com/droppable/

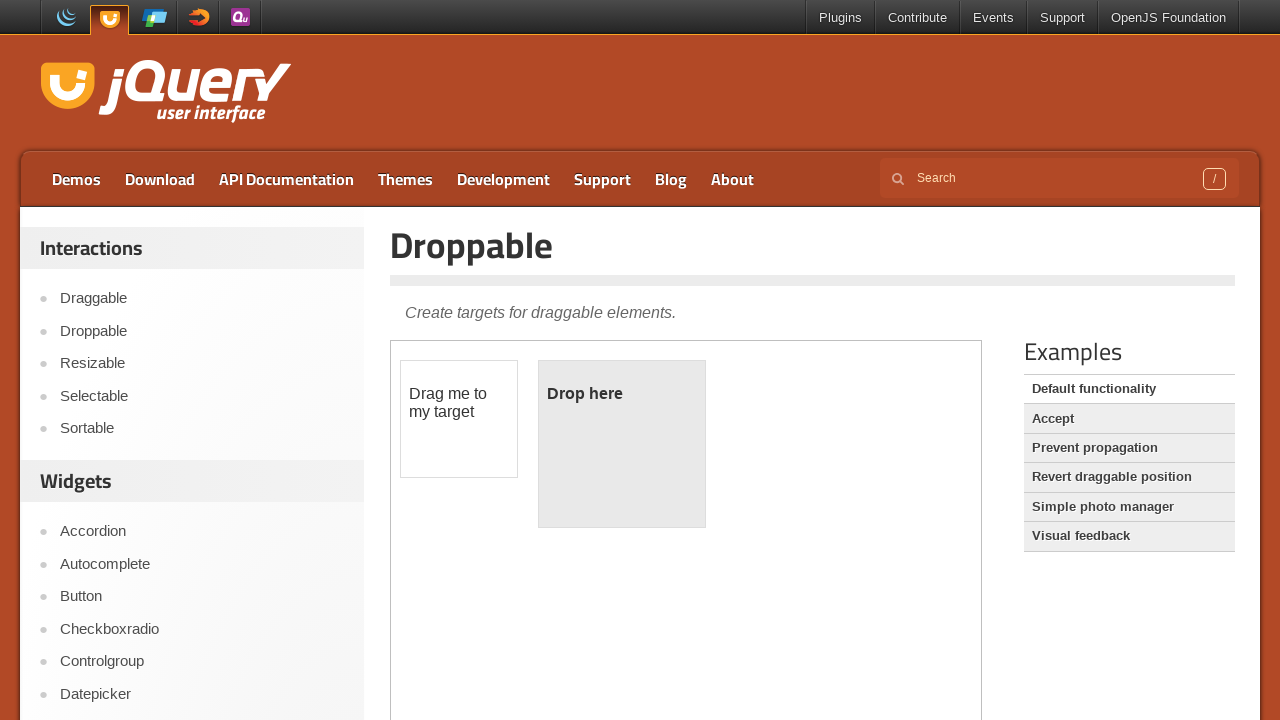

Located demo iframe
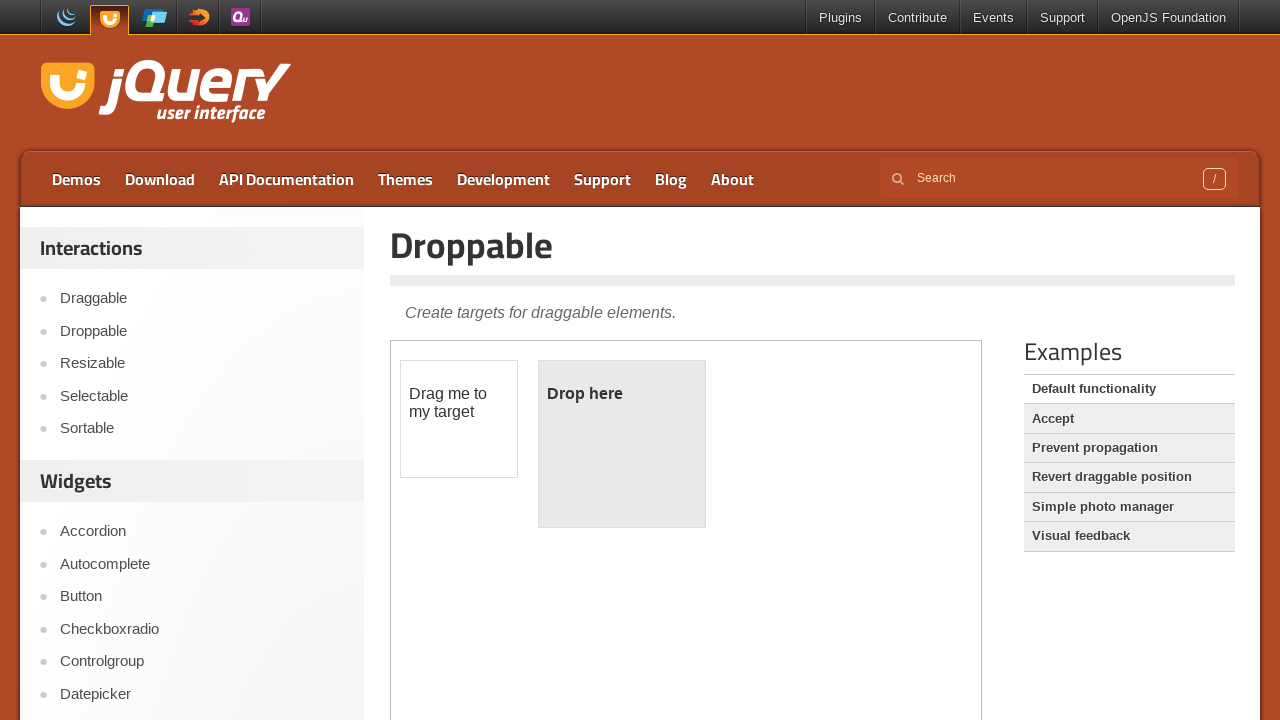

Located draggable element within iframe
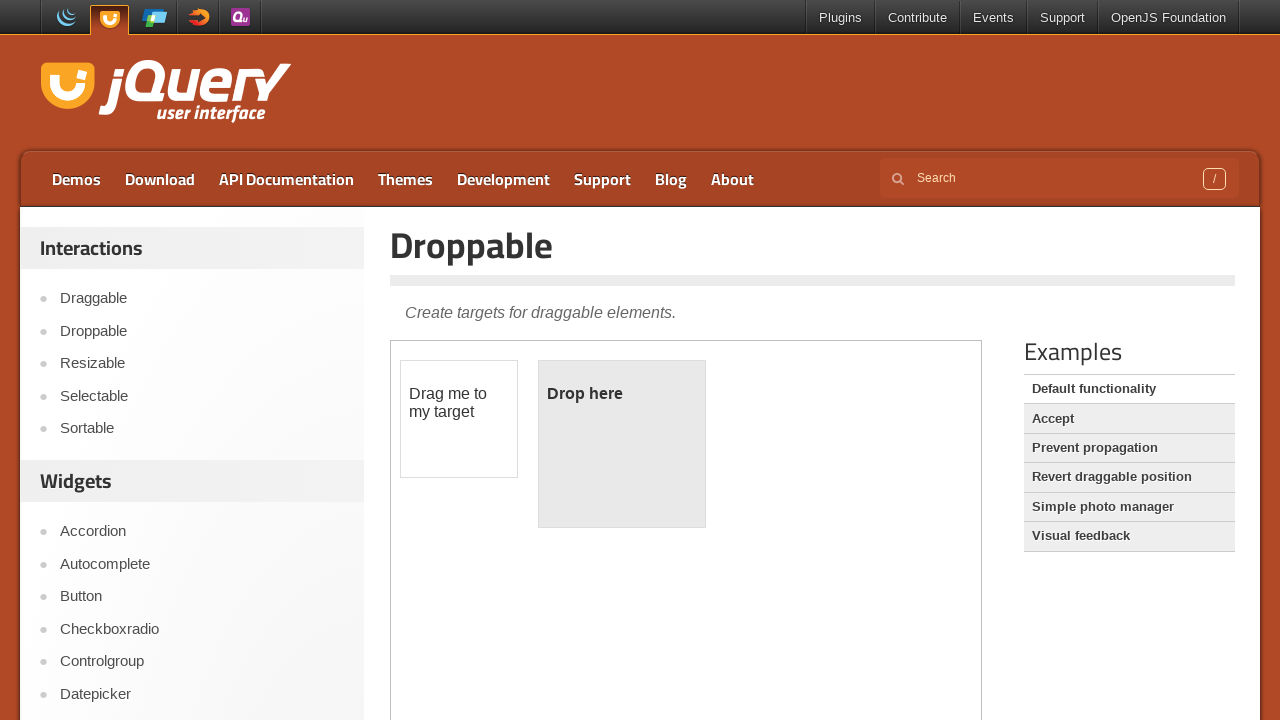

Located droppable element within iframe
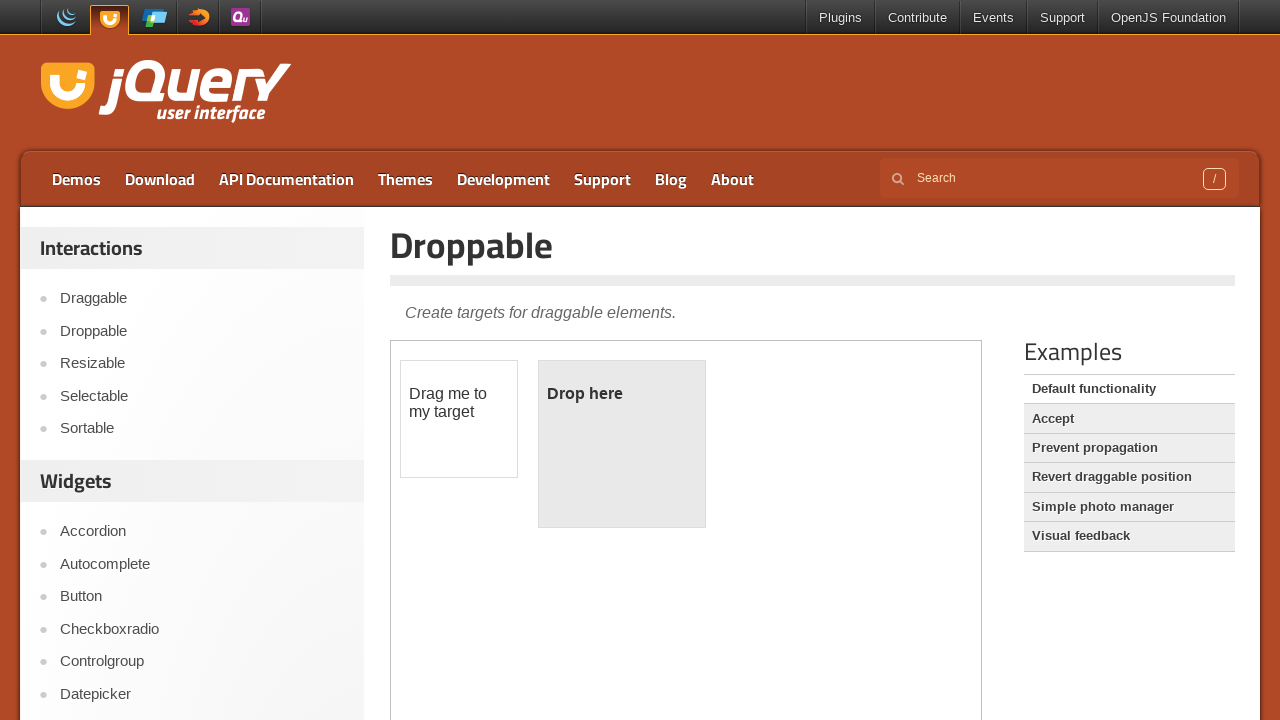

Dragged draggable element onto droppable element at (622, 444)
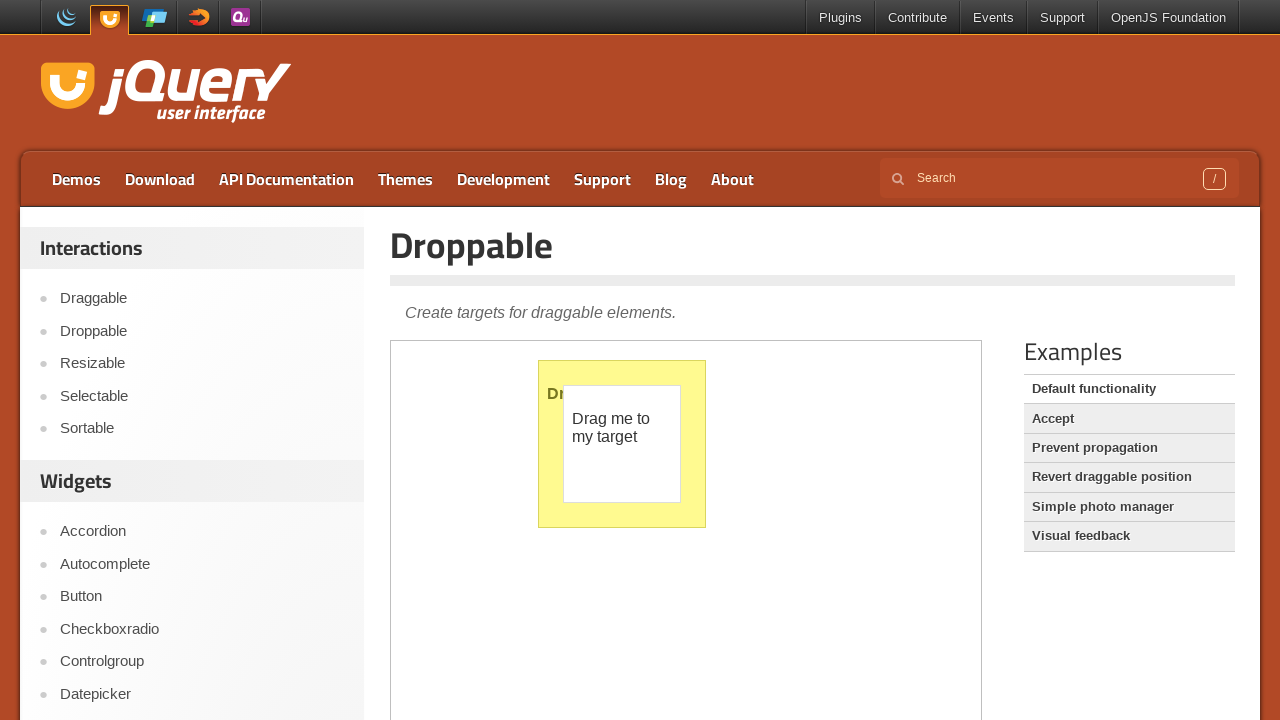

Clicked Accept link at (1129, 419) on text=Accept
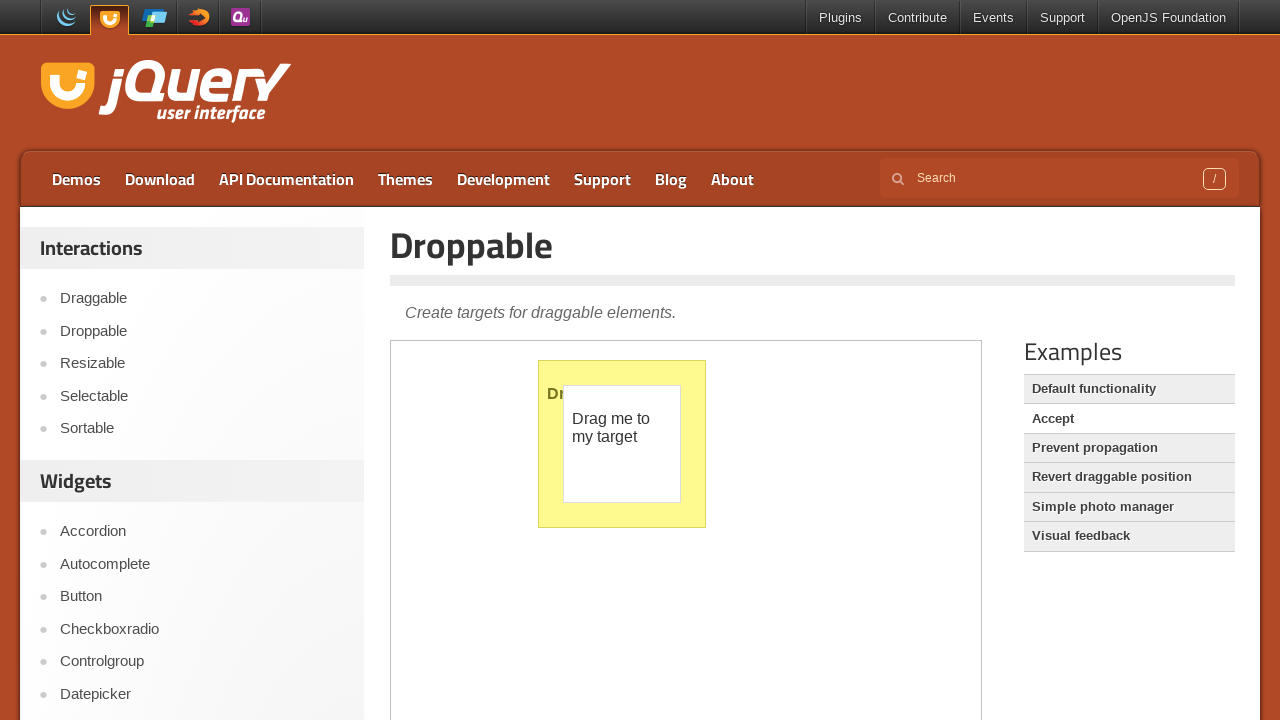

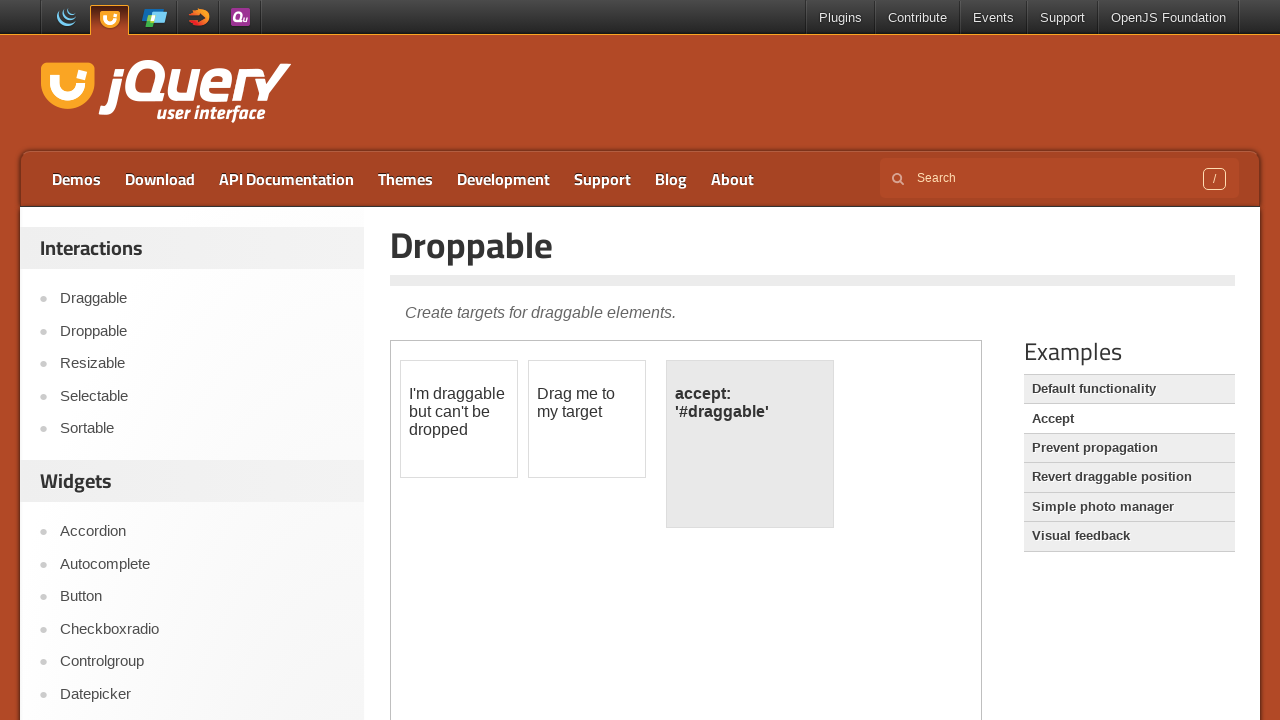